Navigates to the Woodland Worldwide shoes website and verifies the page loads successfully.

Starting URL: https://www.woodlandworldwide.com/

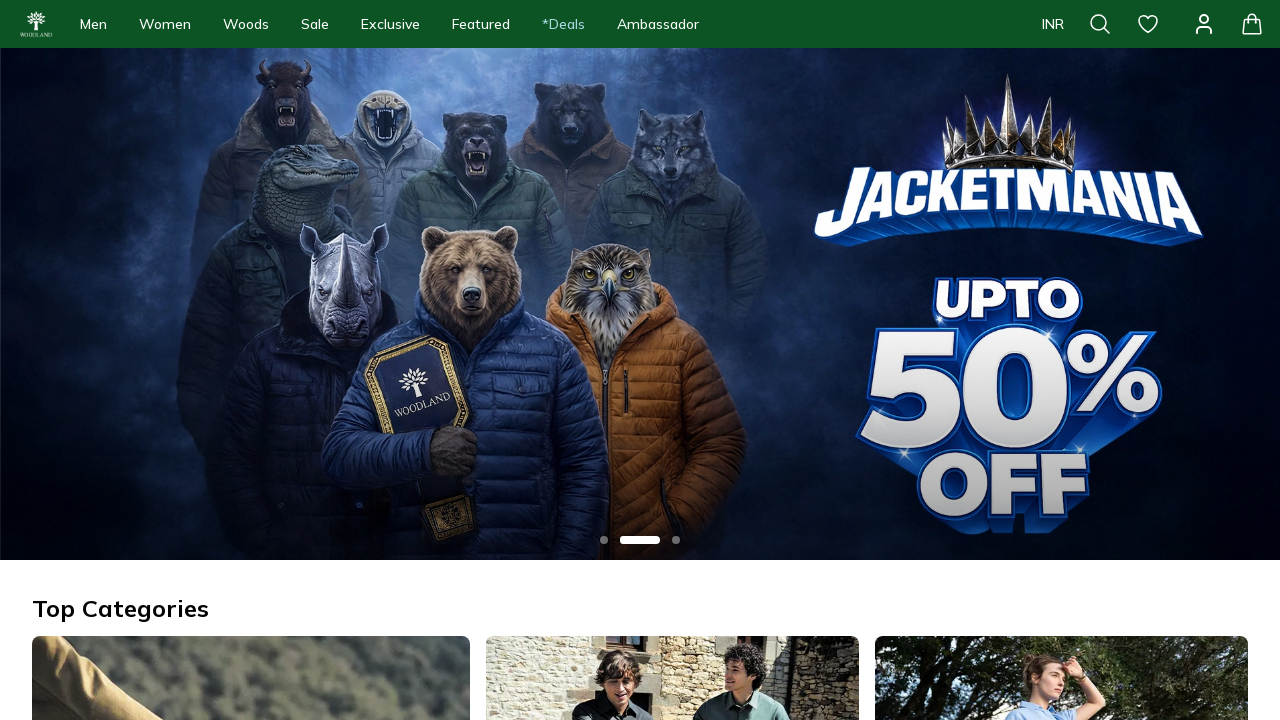

Waited for page DOM content to load
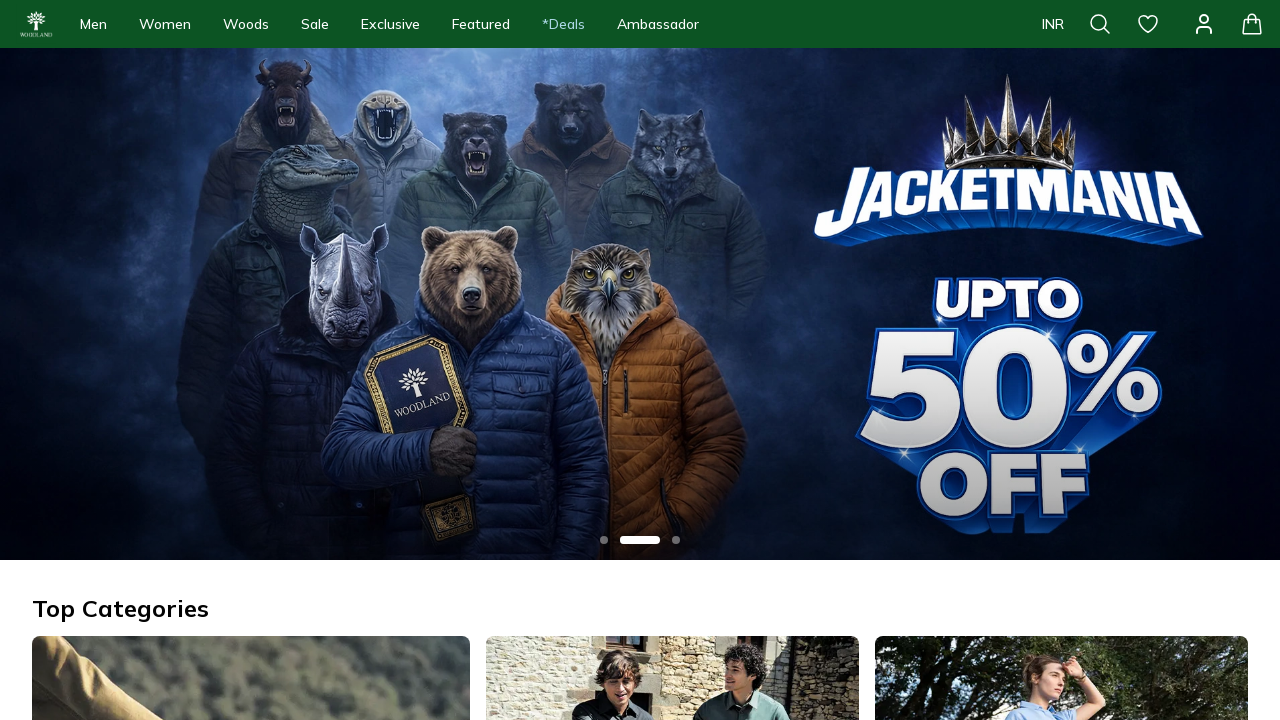

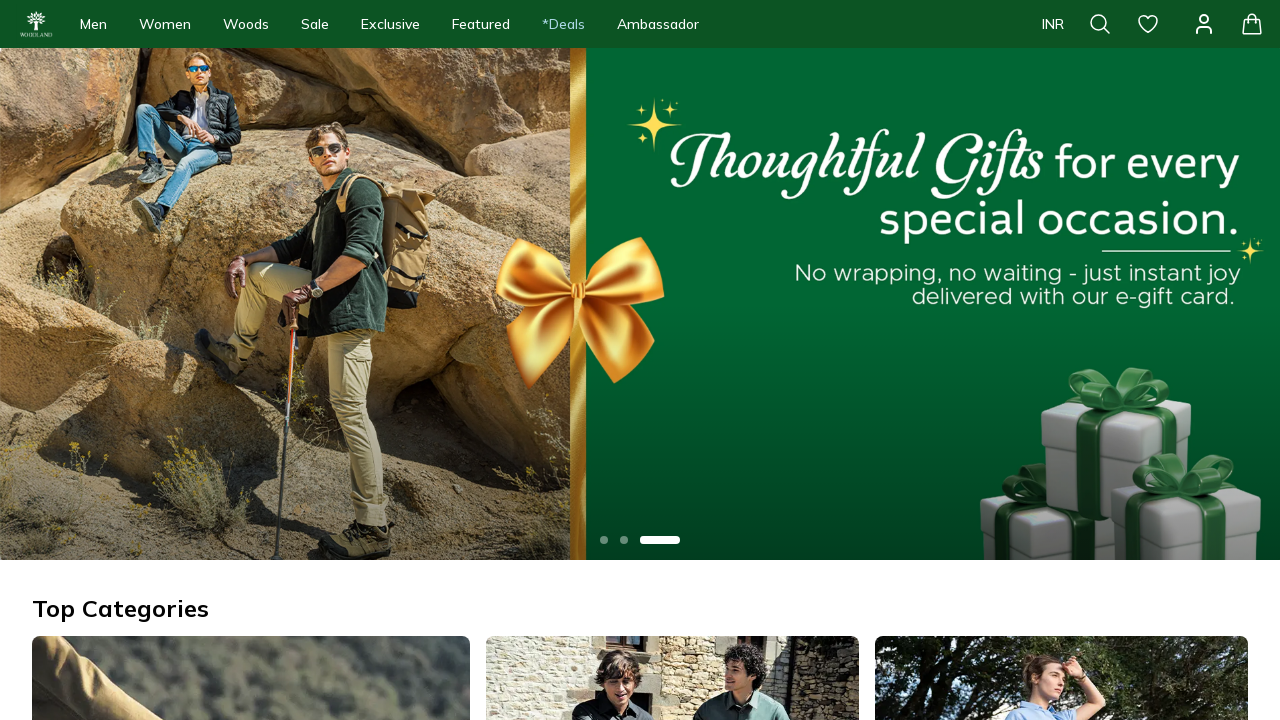